Tests responsive design by checking page layout at desktop (1920x1080) and mobile (375x667) viewport sizes

Starting URL: https://bilancompetence-ai-frontend.vercel.app/assessments/create

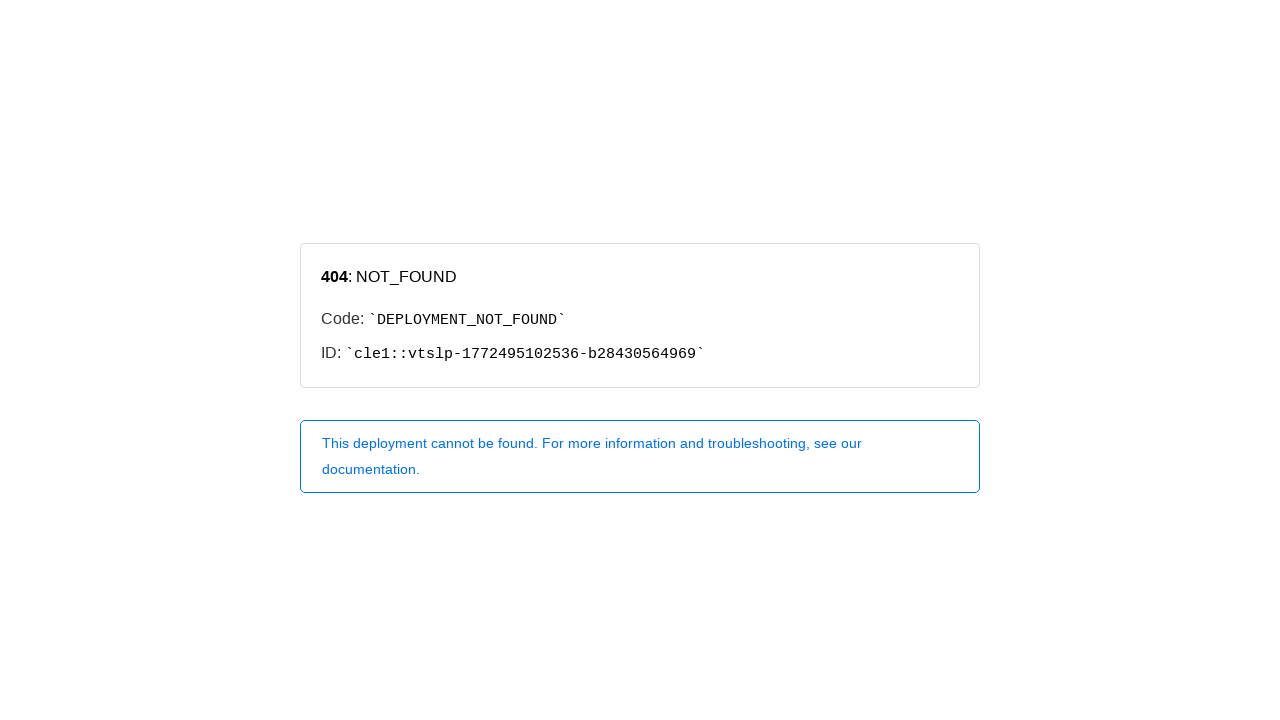

Waited for page to load at default viewport
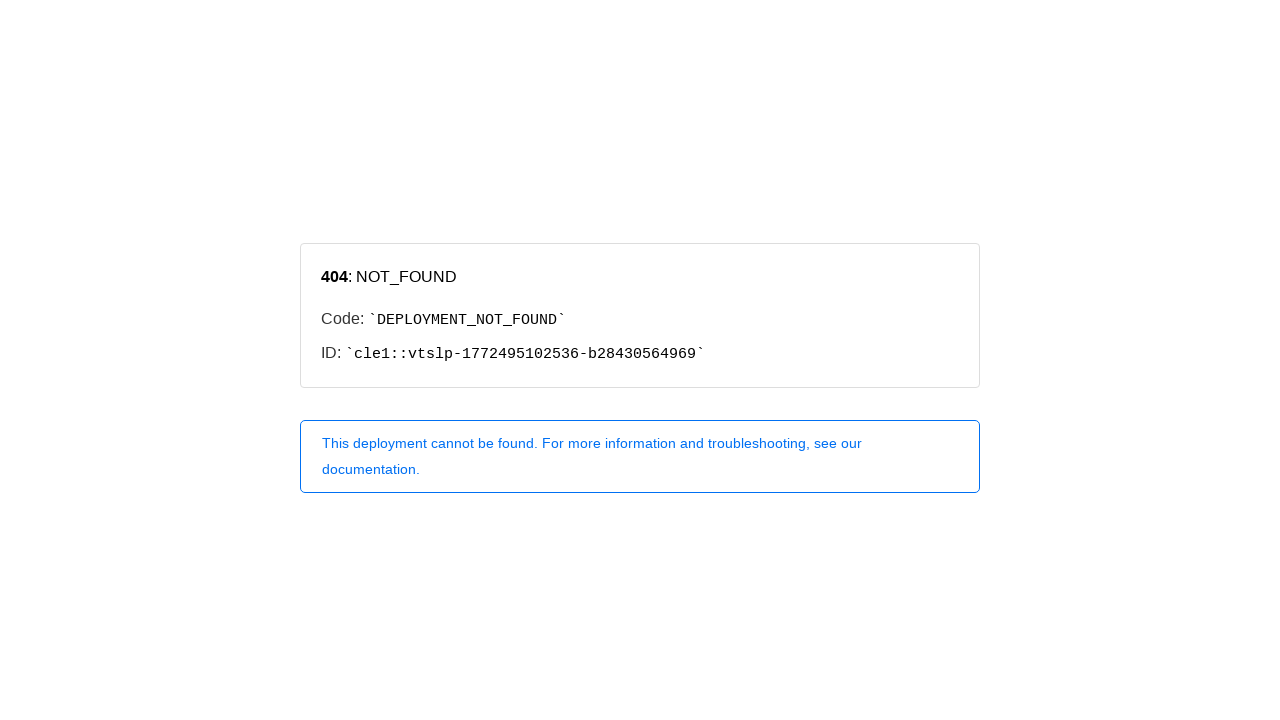

Set viewport to desktop size (1920x1080)
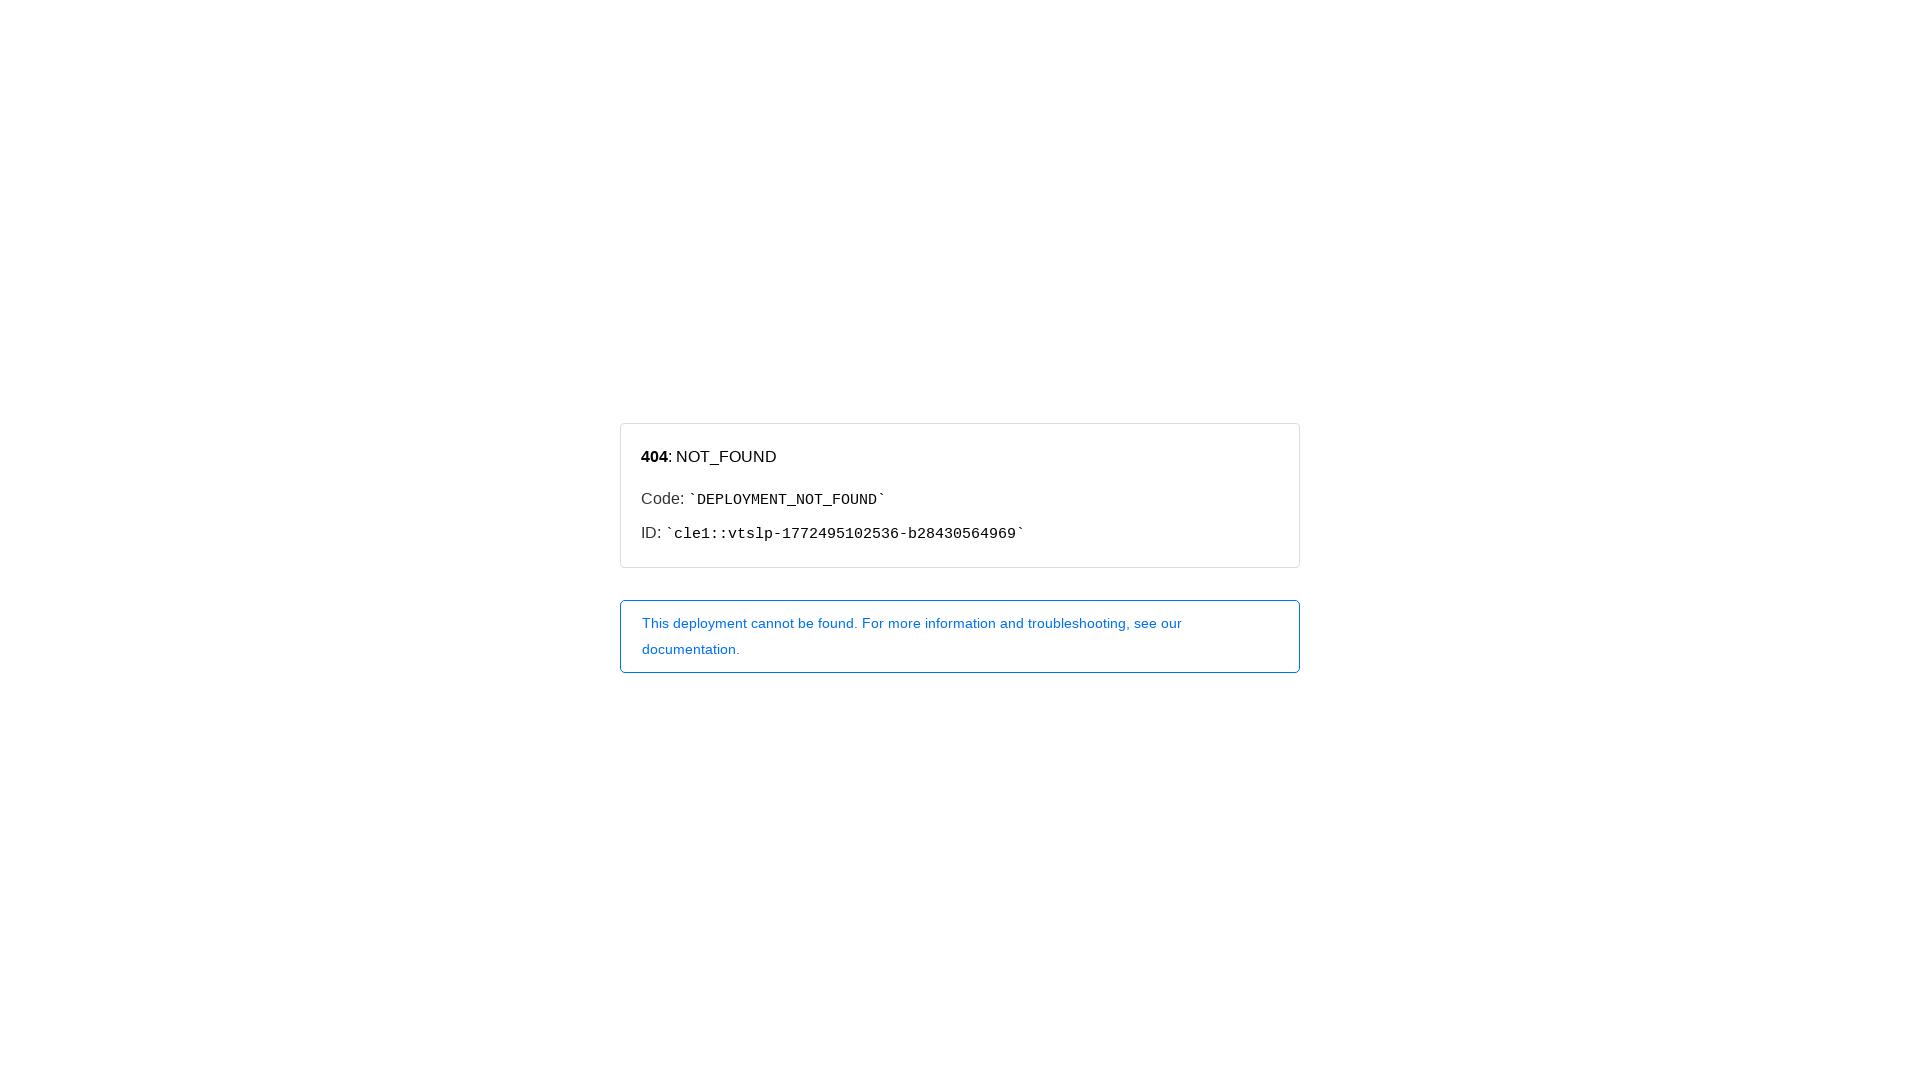

Main content element loaded at desktop viewport
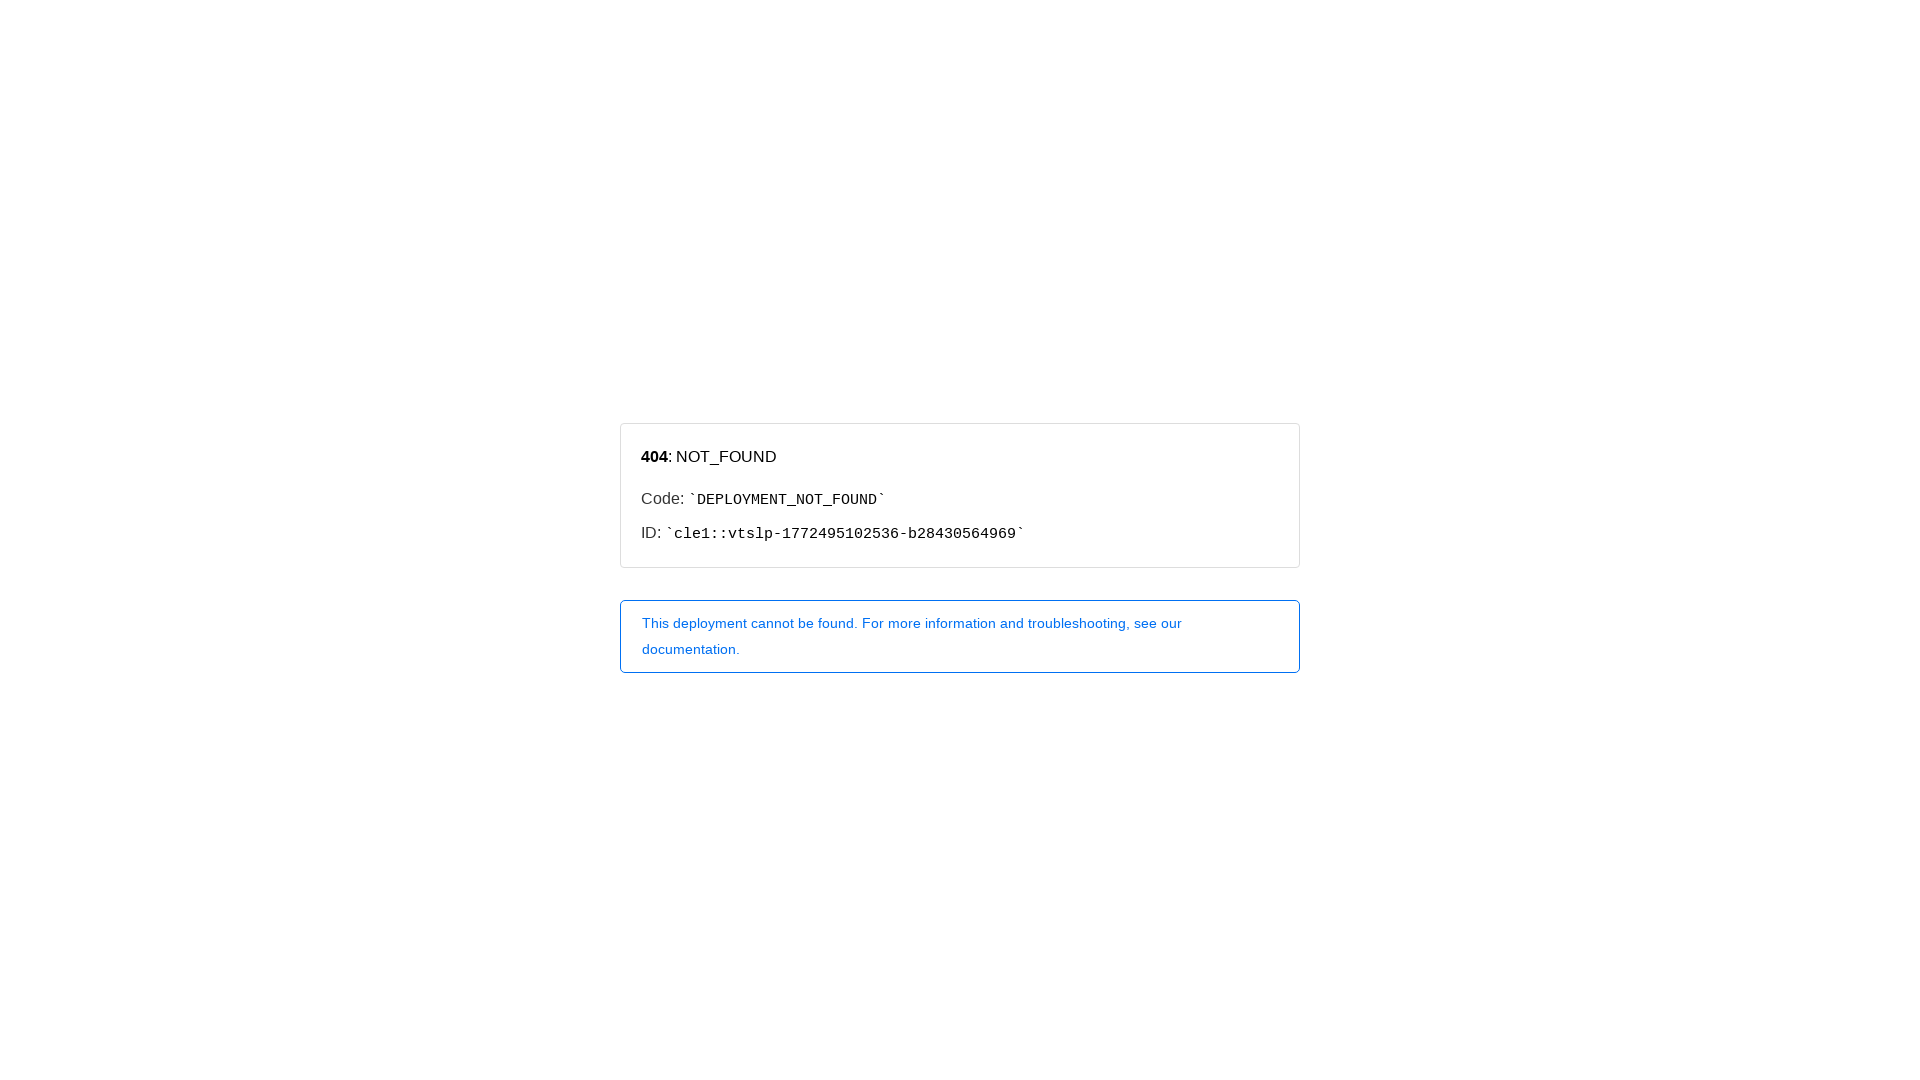

Set viewport to mobile size (375x667)
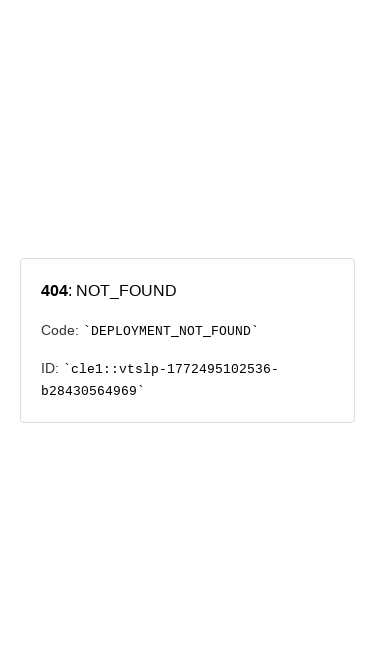

Main content element loaded at mobile viewport
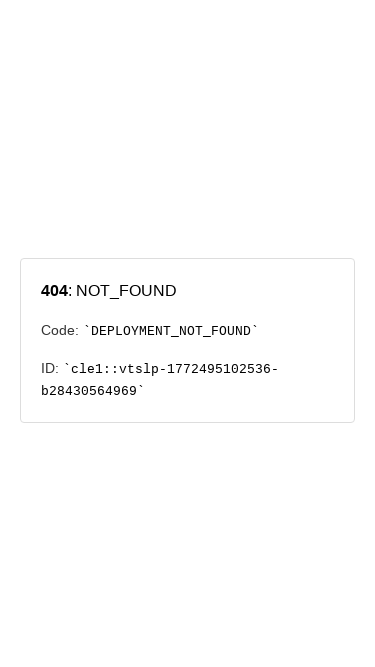

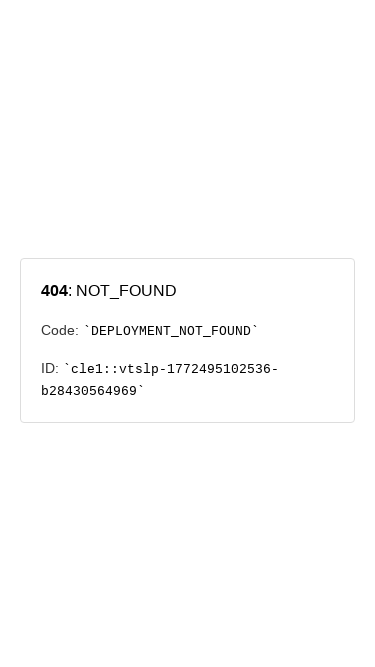